Tests dynamic loading functionality where a hidden element becomes visible after clicking a start button, waiting for the loading to complete and verifying the displayed text.

Starting URL: http://the-internet.herokuapp.com/dynamic_loading/1

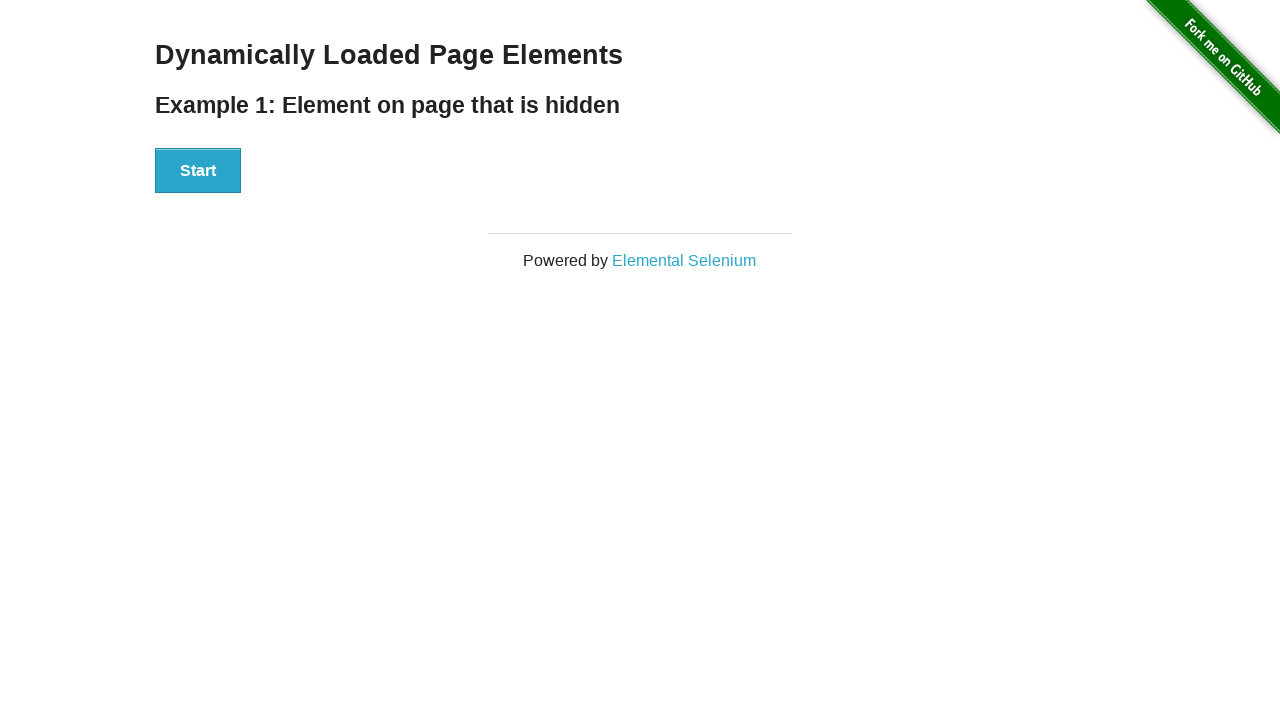

Clicked the Start button to initiate dynamic loading at (198, 171) on #start button
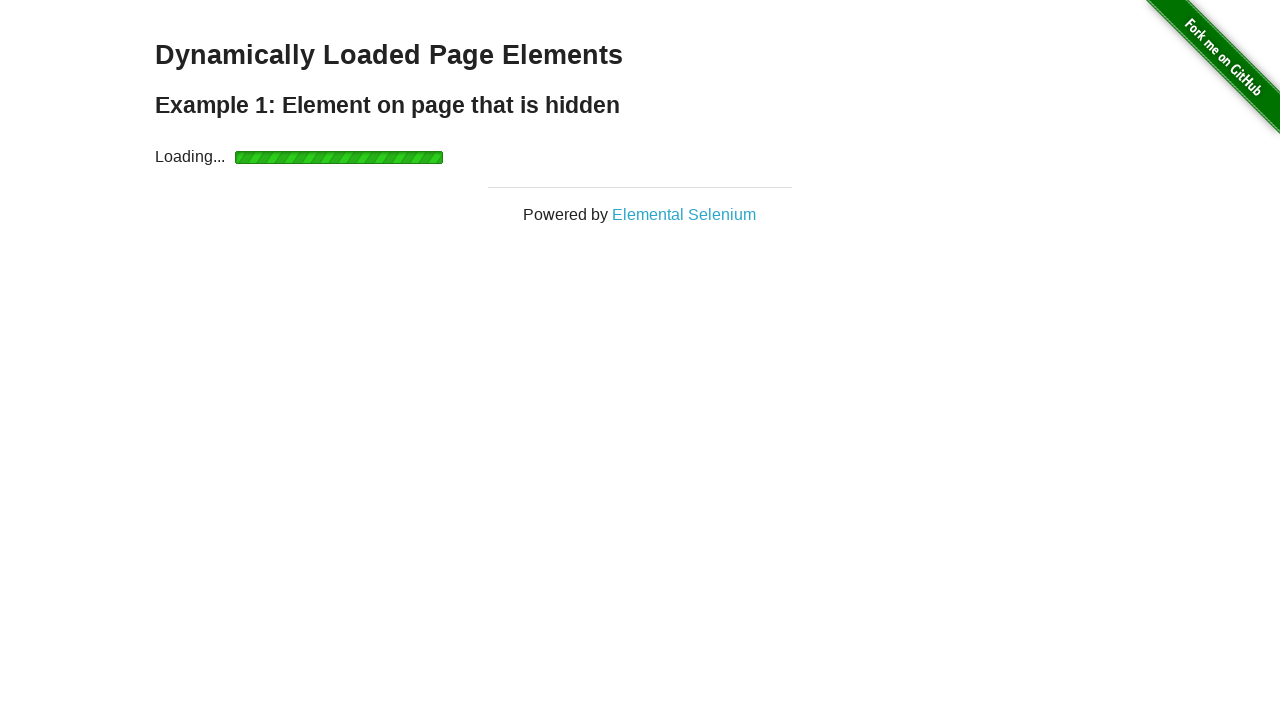

Waited for the finish element to become visible after loading completed
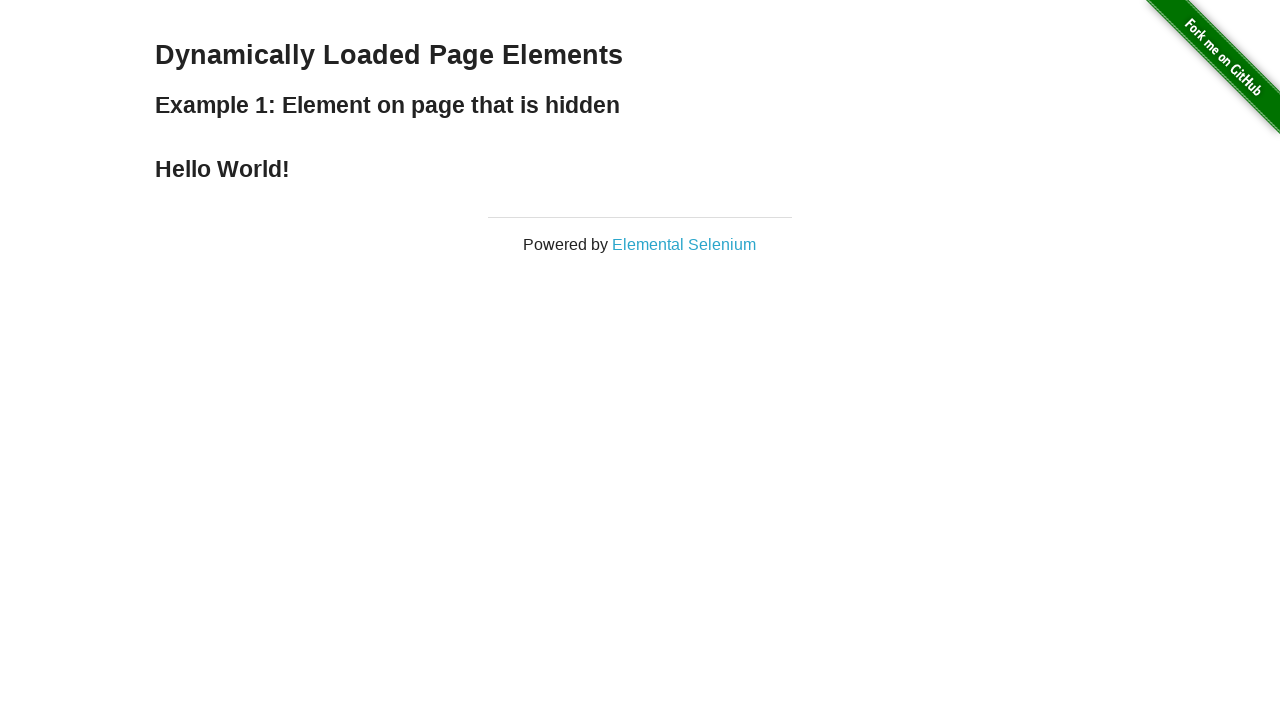

Verified that the finish element displays 'Hello World!' as expected
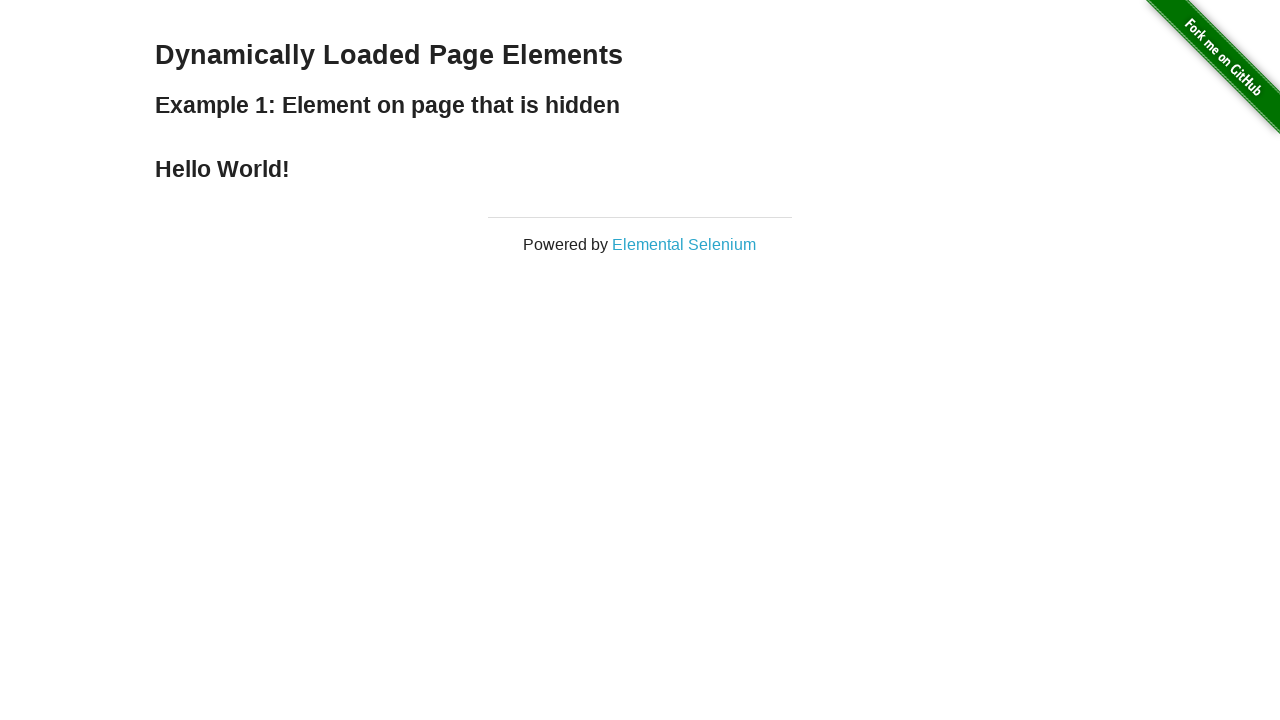

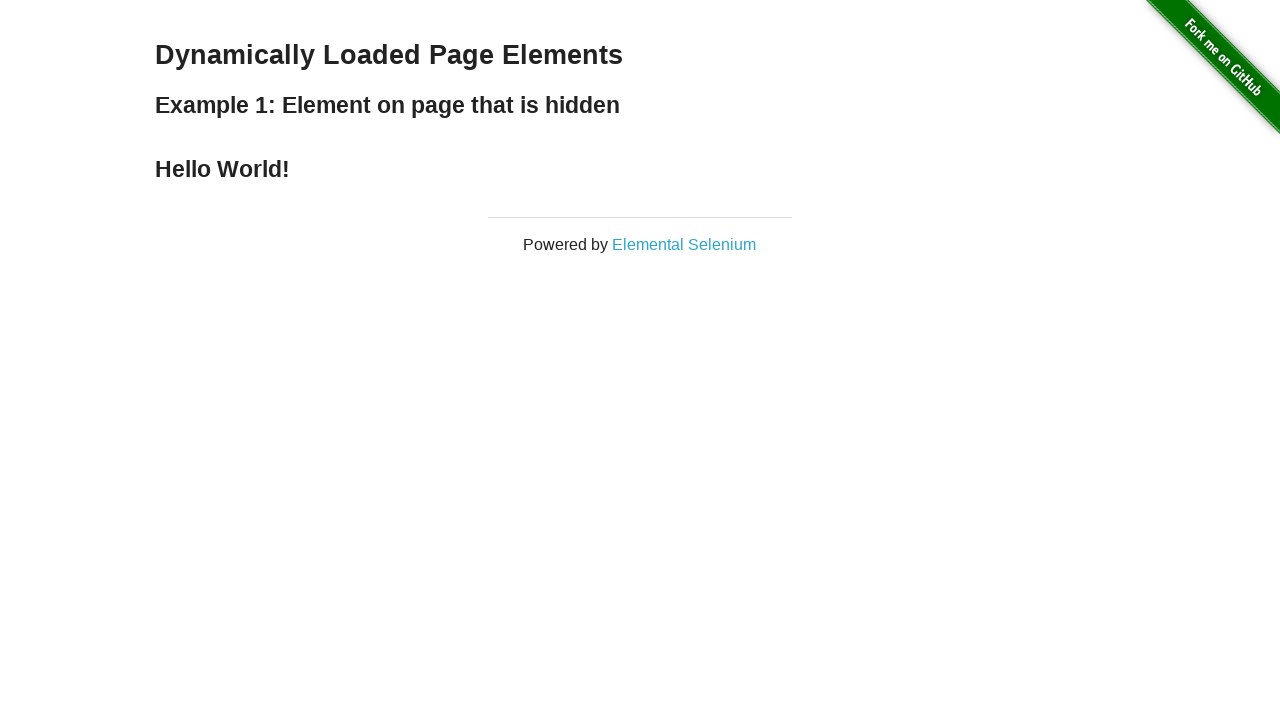